Tests dynamic loading functionality by clicking a start button and waiting for hidden content to become visible, then refreshing and repeating the process

Starting URL: https://the-internet.herokuapp.com/dynamic_loading/2

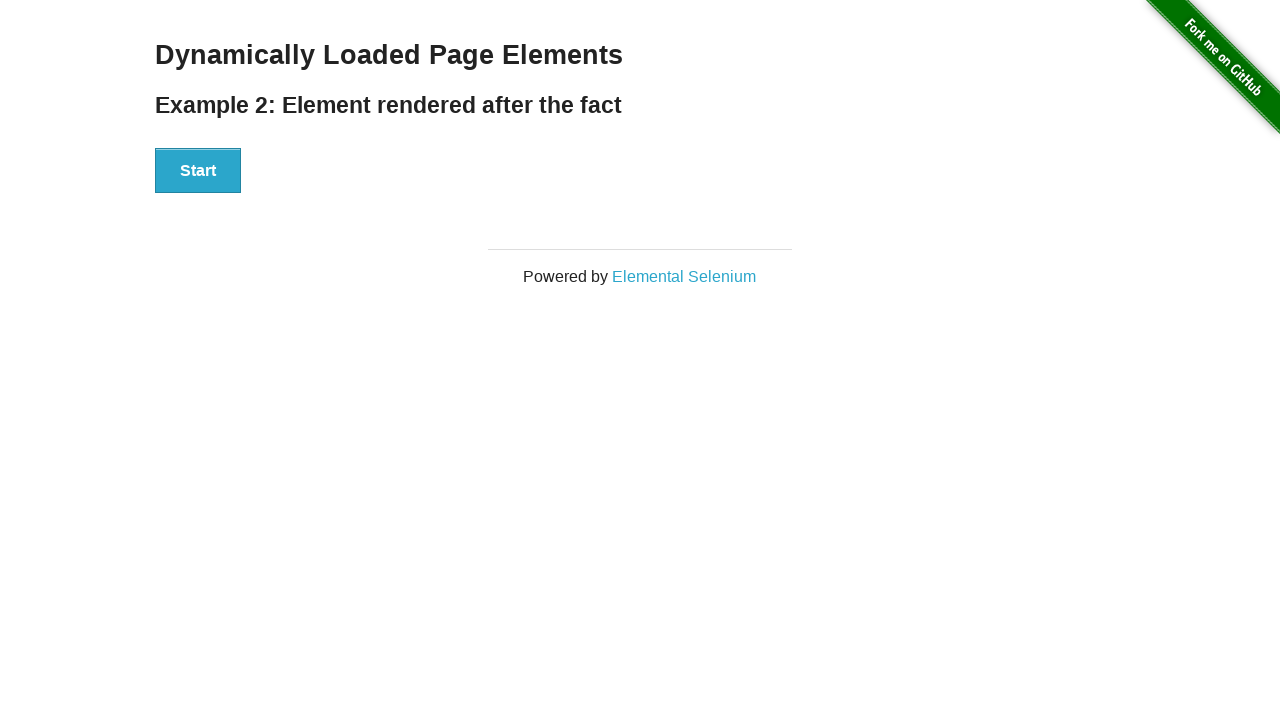

Navigated to dynamic loading page
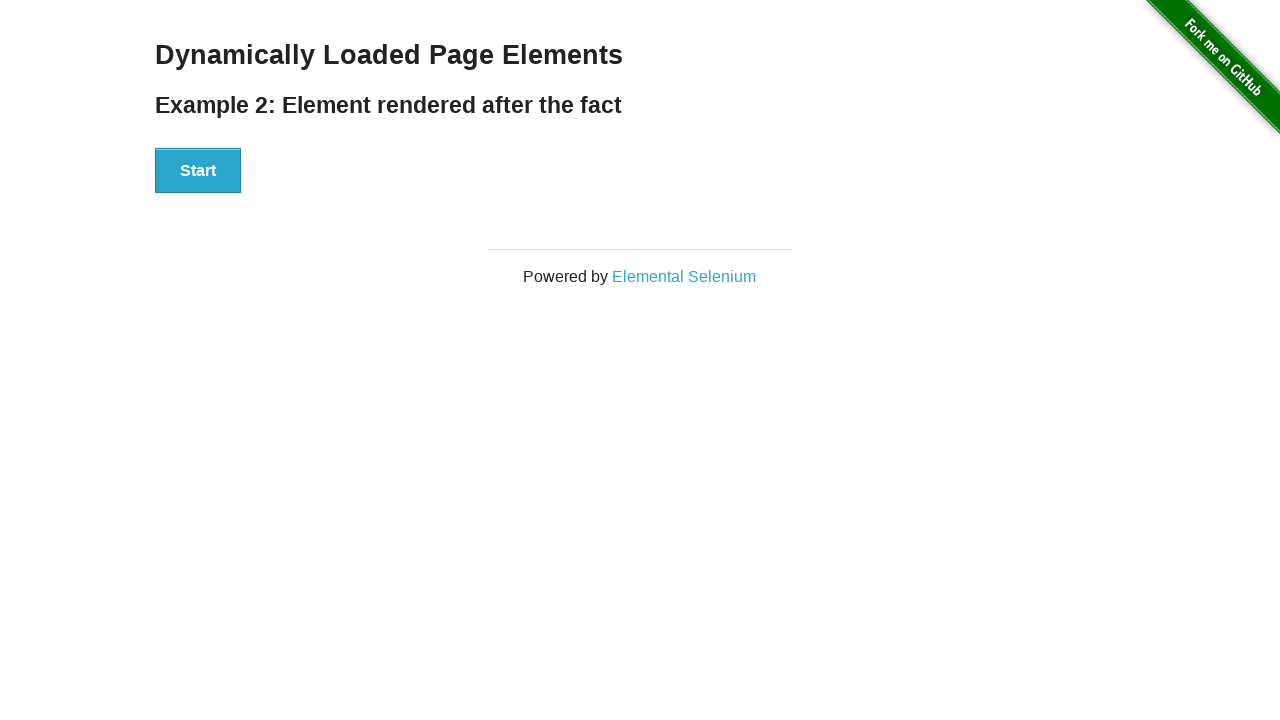

Clicked the Start button to trigger dynamic loading at (198, 171) on xpath=//button[text()='Start']
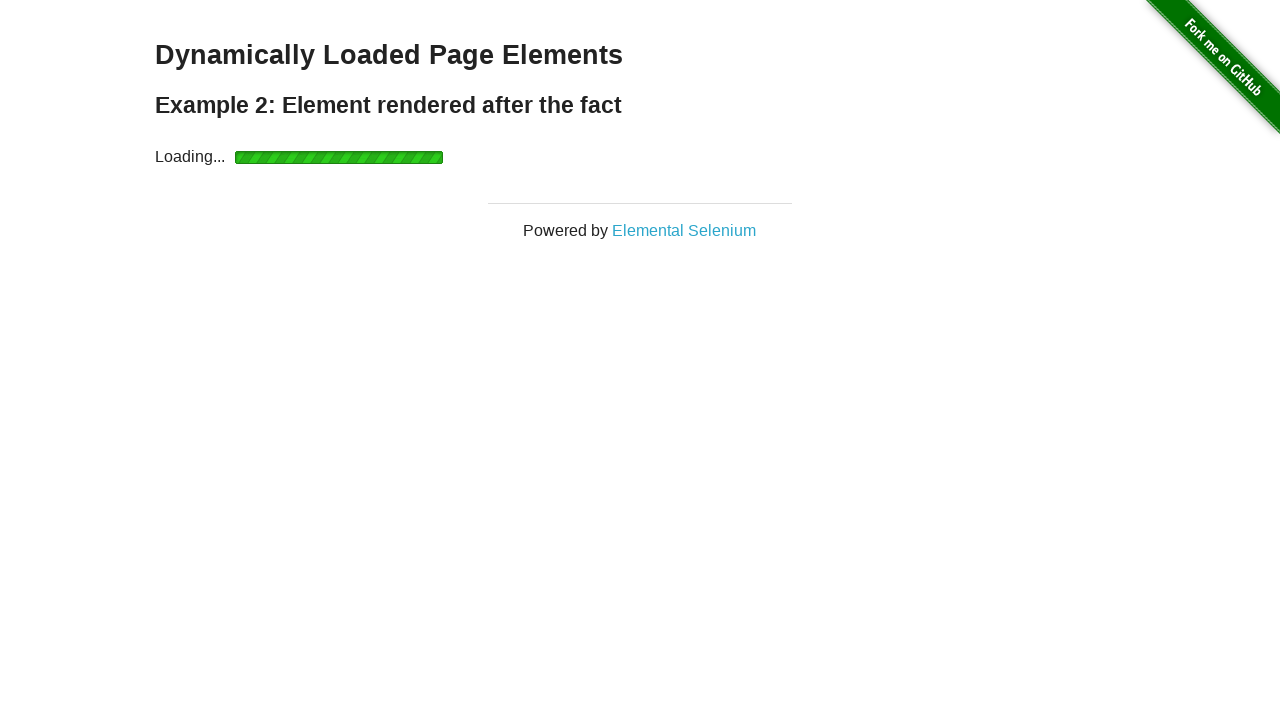

Hidden content became visible after dynamic loading
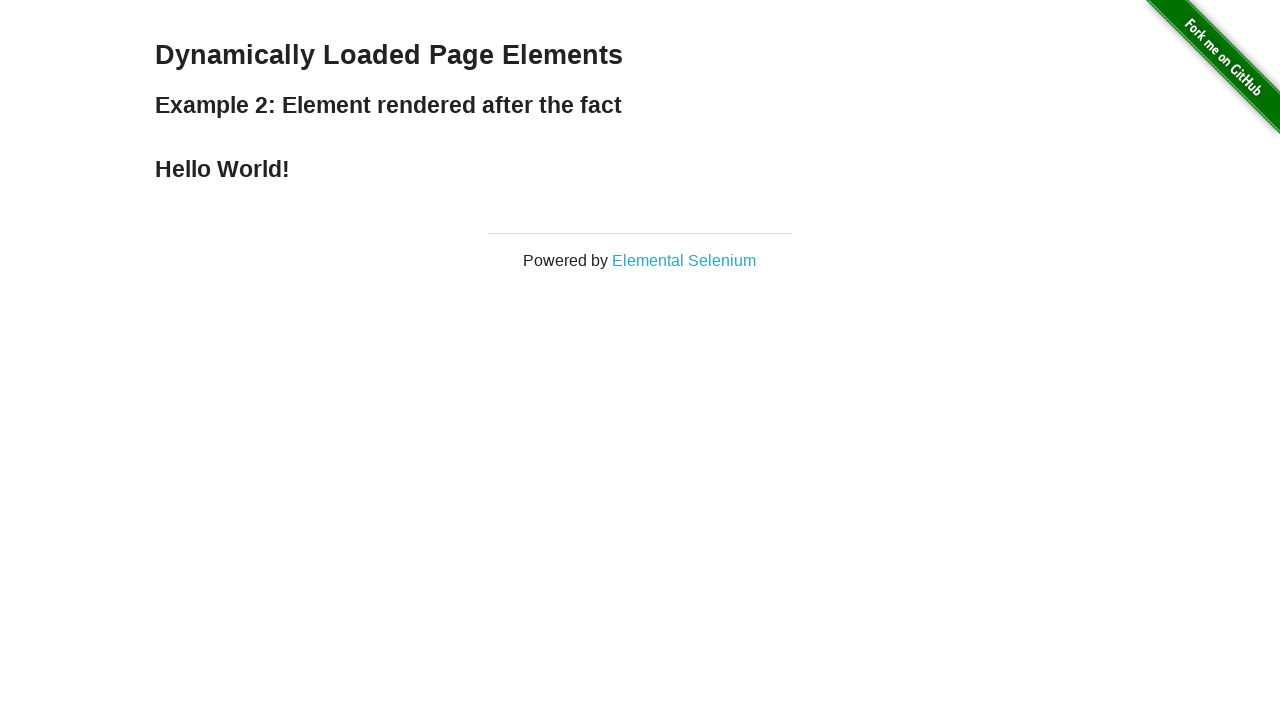

Retrieved loaded text content: 'Hello World!'
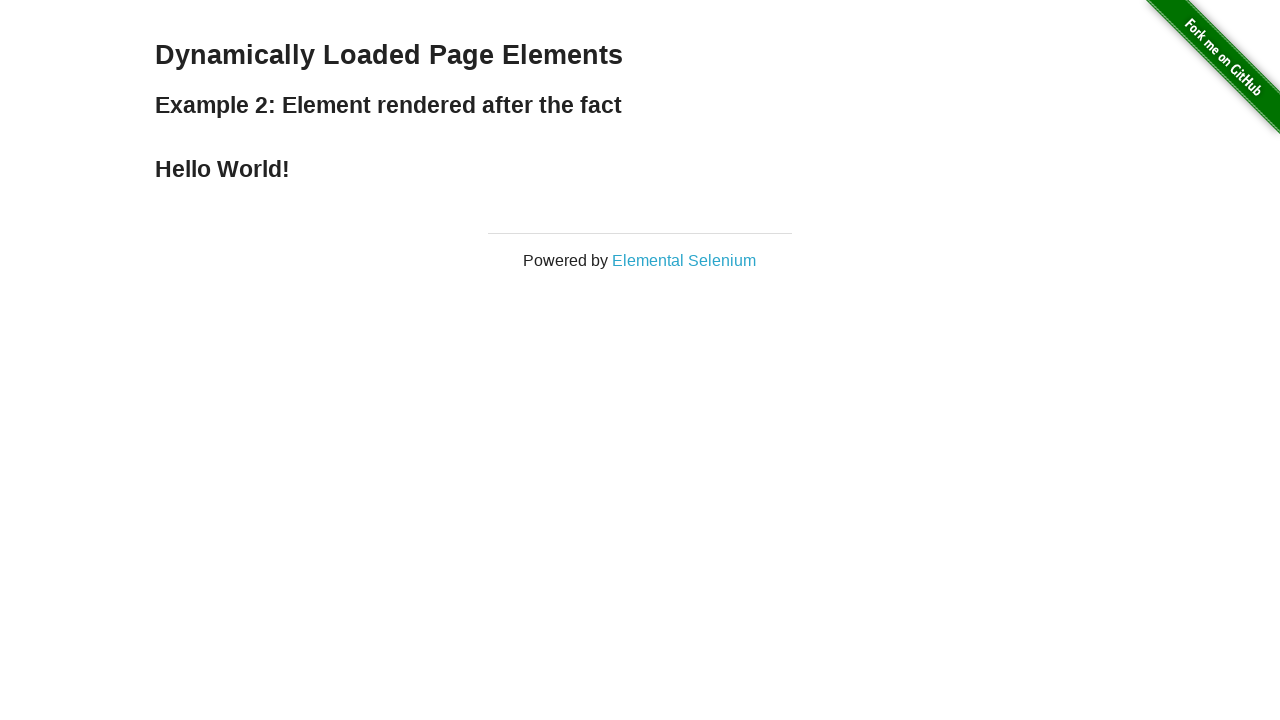

Refreshed the page to reset state
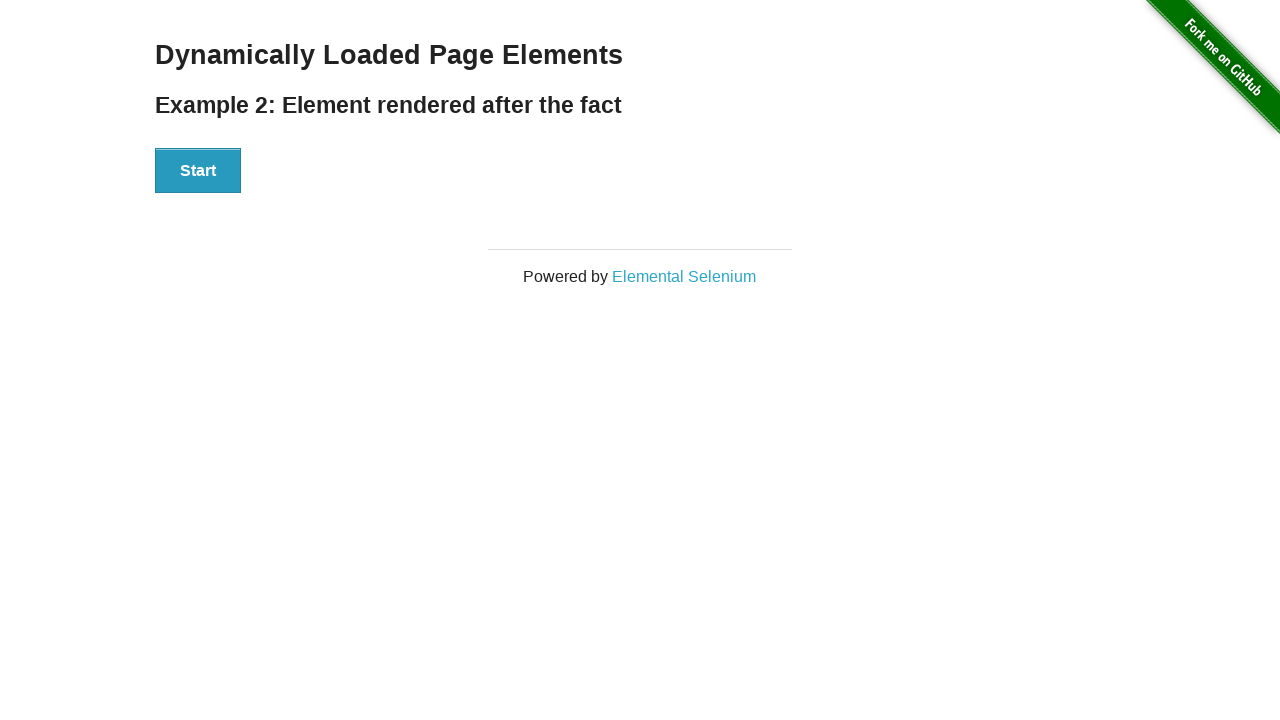

Clicked the Start button again after refresh at (198, 171) on xpath=//button[text()='Start']
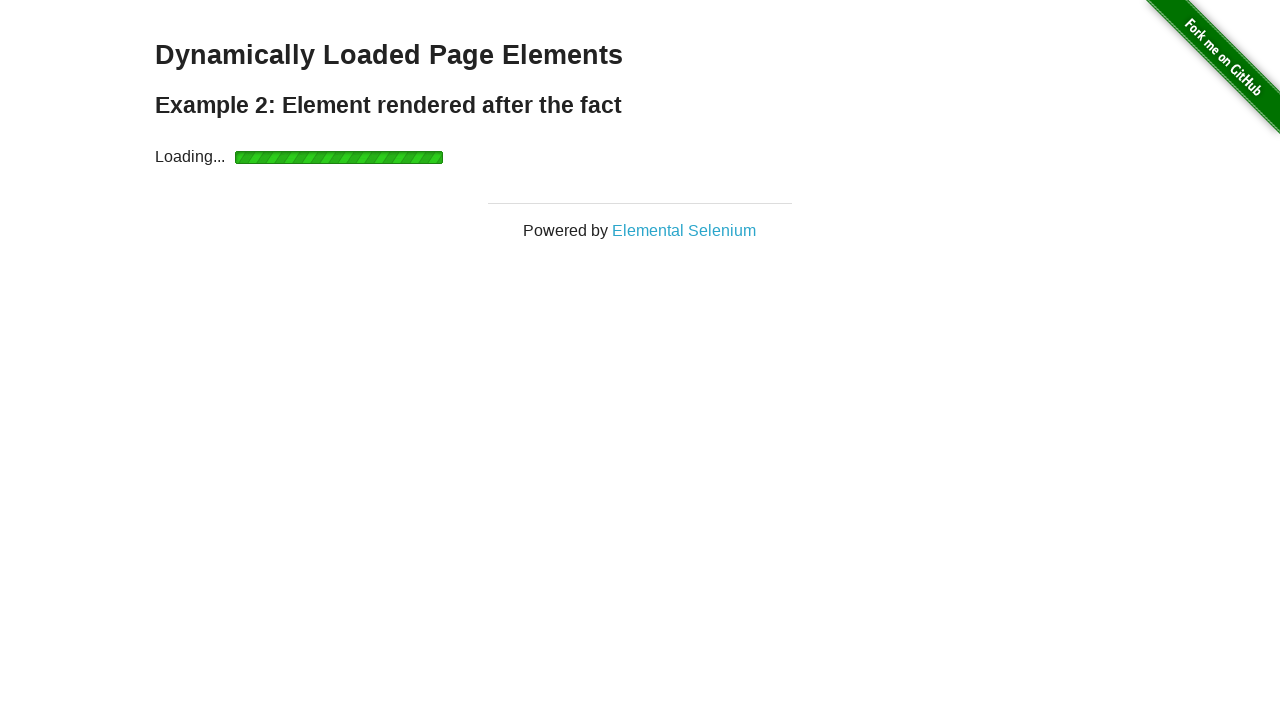

Hidden content became visible again after second dynamic loading
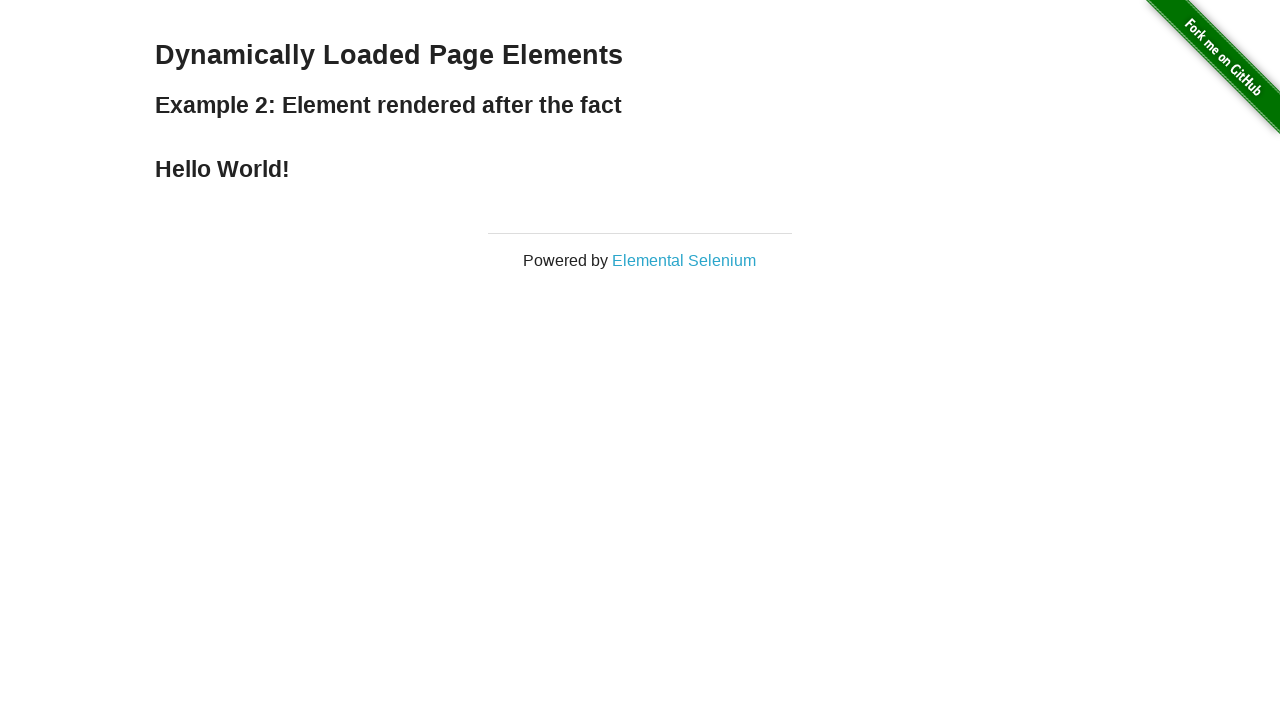

Retrieved loaded text content after refresh: 'Hello World!'
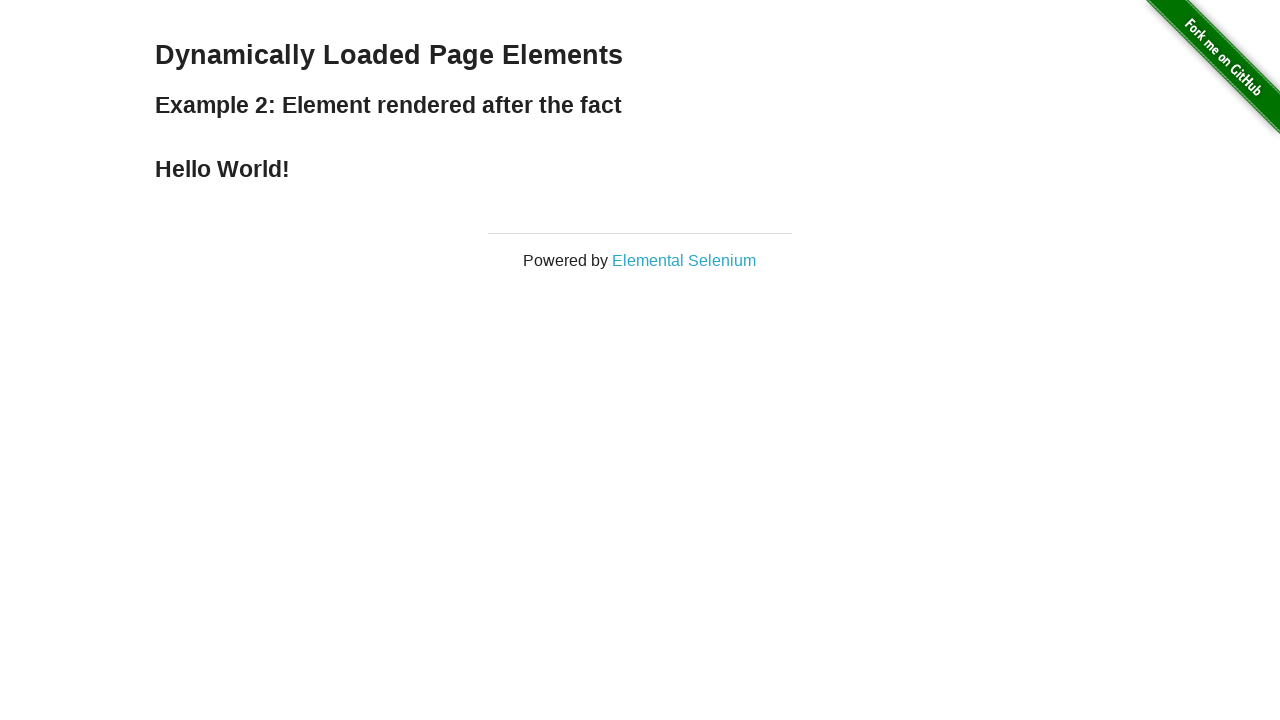

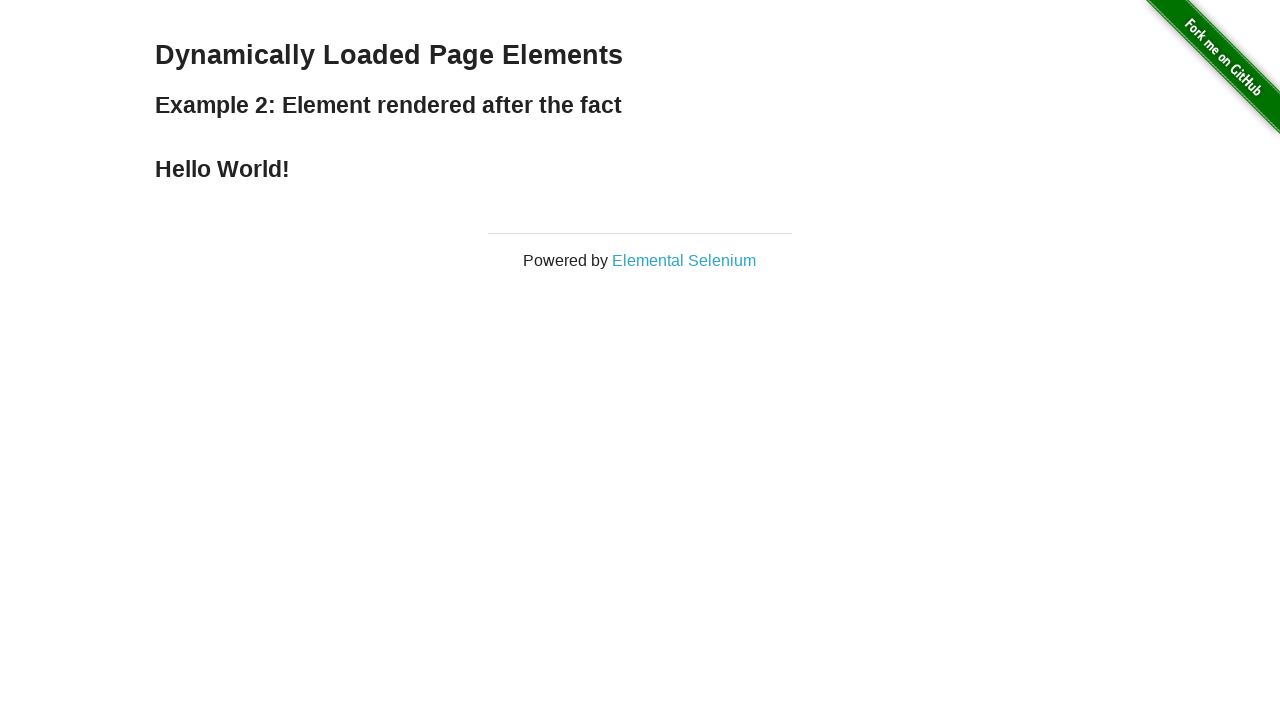